Tests browser prompt alert handling by clicking a button to trigger a prompt, entering text into the prompt, accepting it, and verifying the result message is displayed

Starting URL: https://training-support.net/webelements/alerts

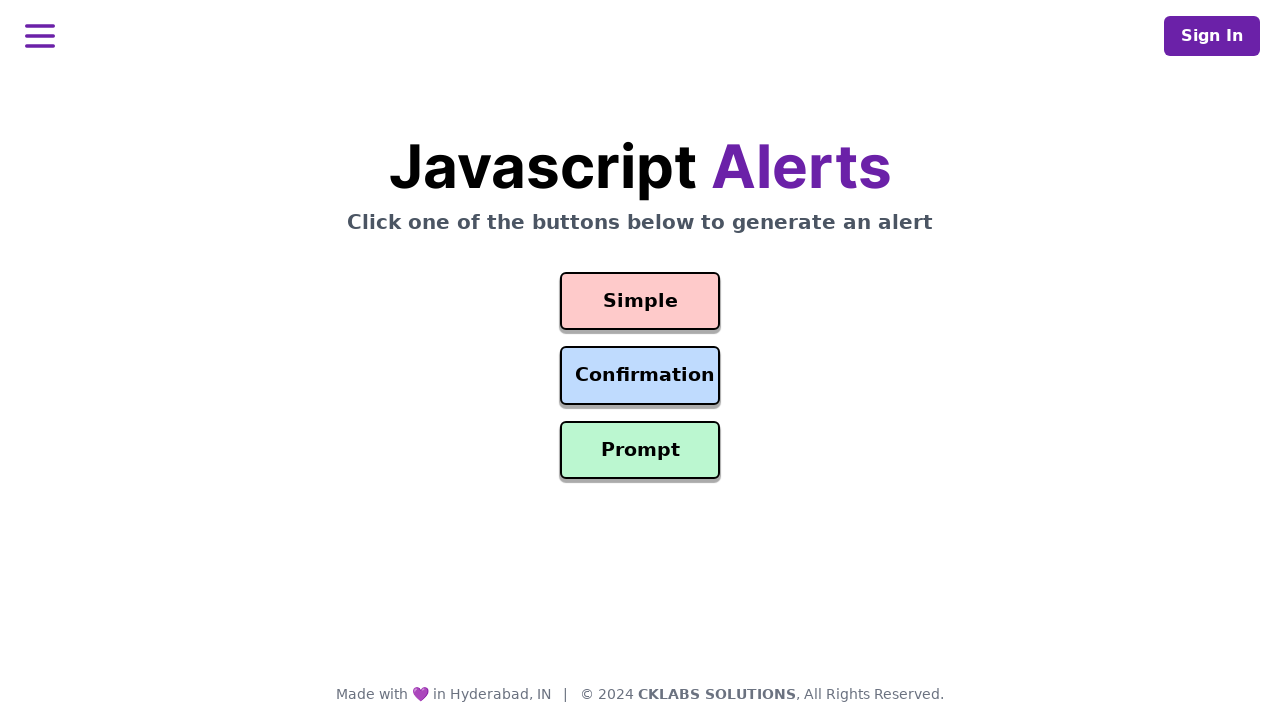

Set up dialog handler to accept prompt with text 'Awesome!'
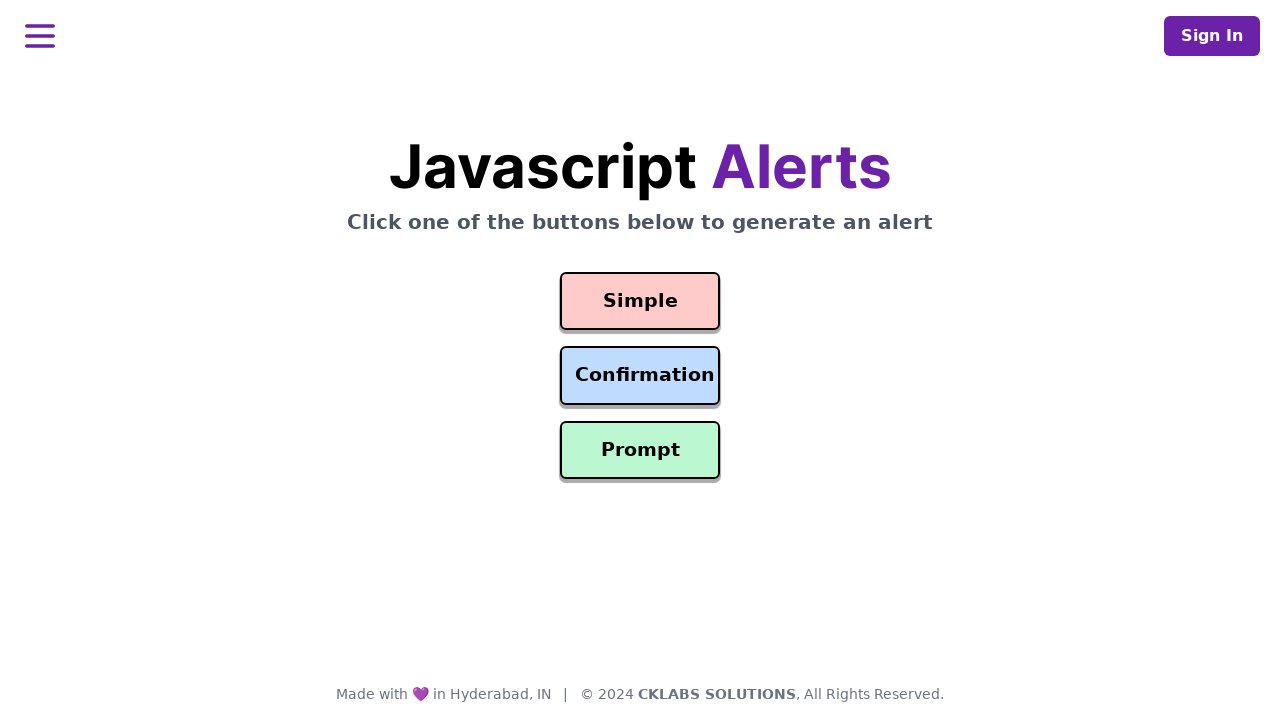

Clicked prompt button to trigger alert dialog at (640, 450) on #prompt
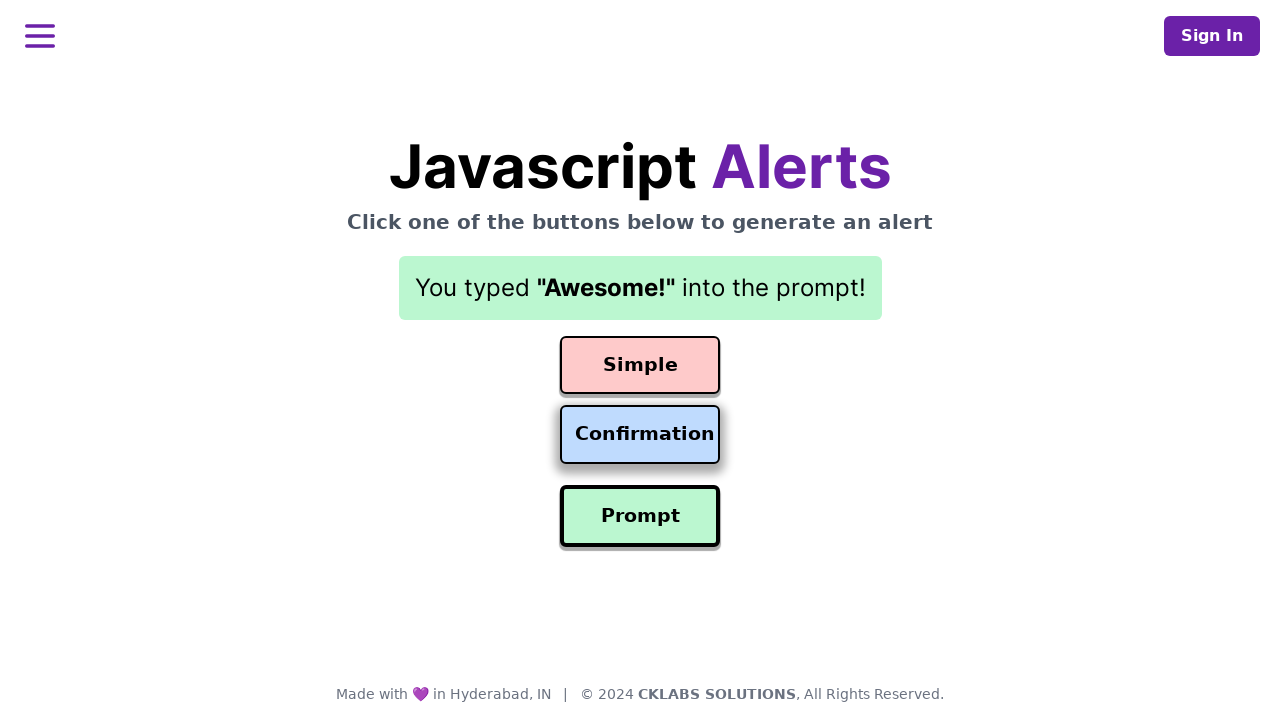

Result element loaded after prompt was accepted
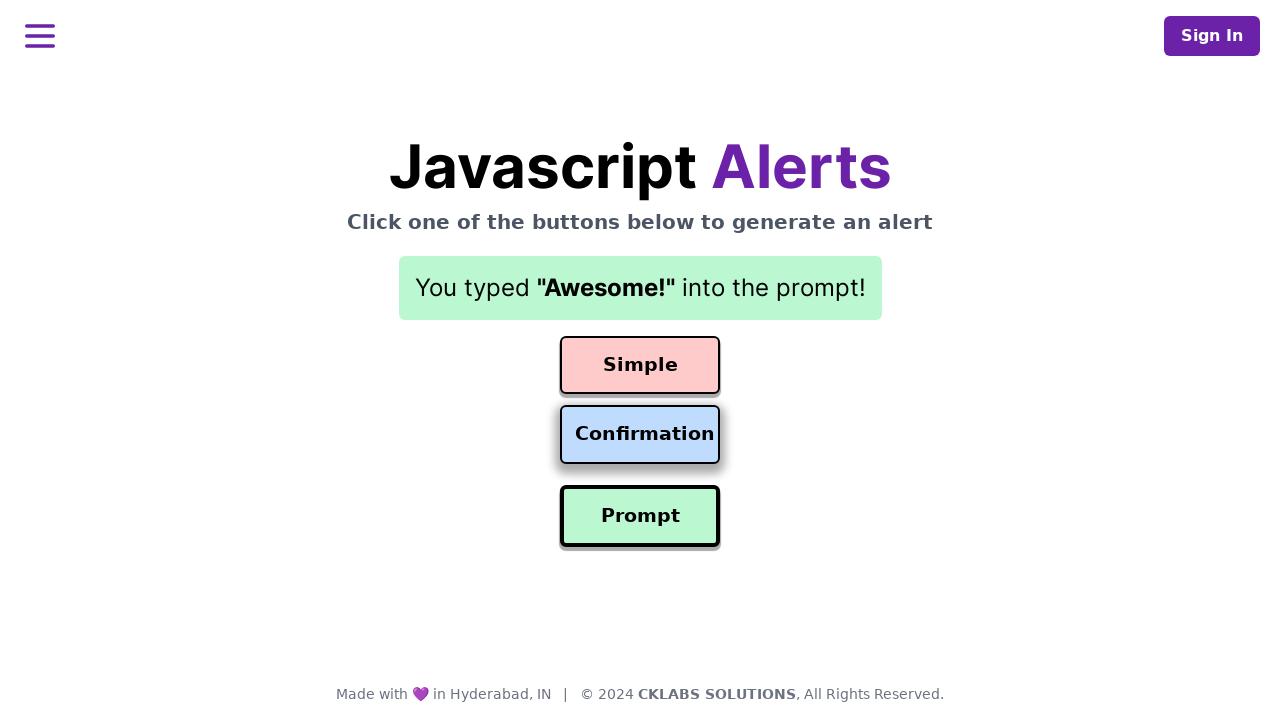

Result element is visible, confirming entered text was processed
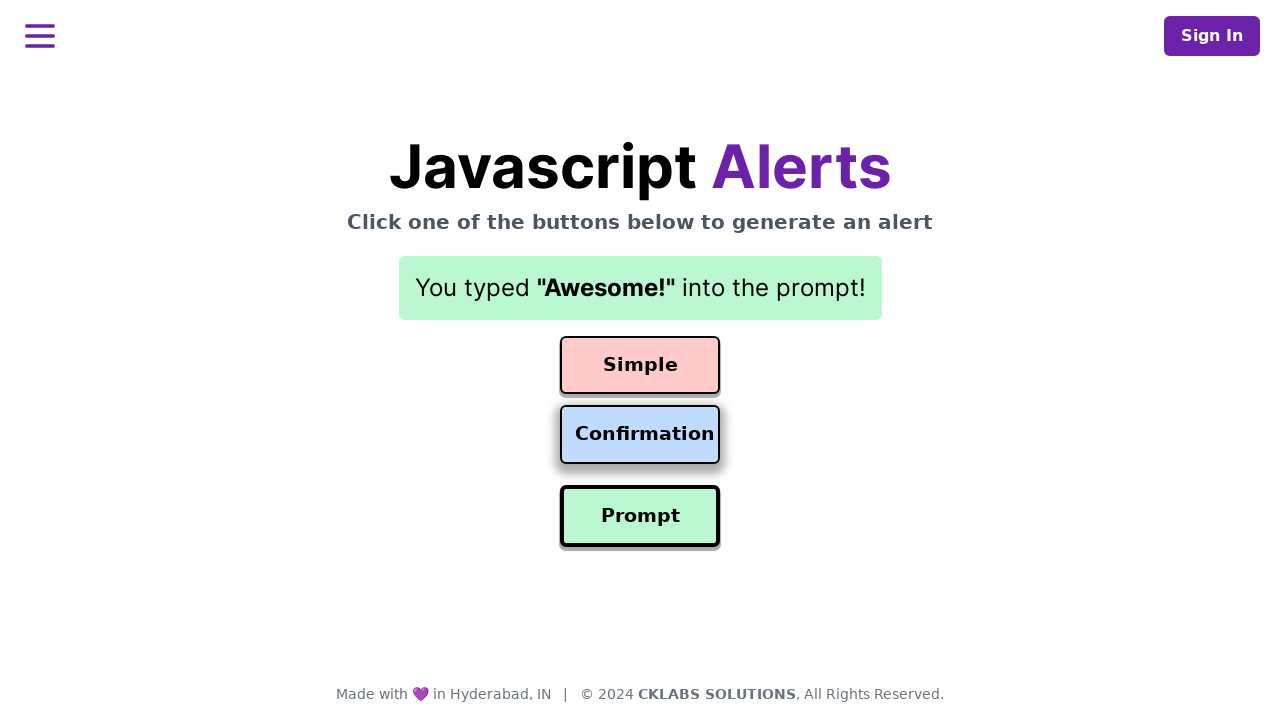

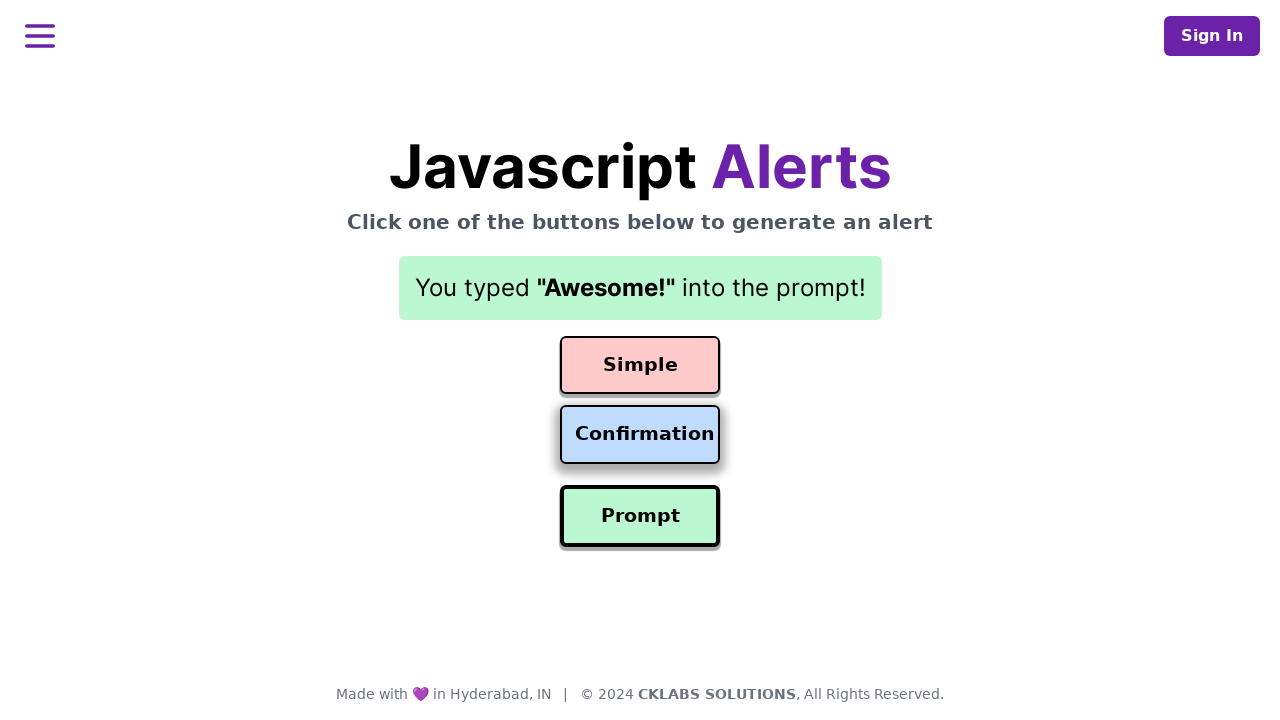